Tests right-click context menu functionality by performing context click on an element and selecting different menu options (copy, cut, quit) from the context menu, then handling the resulting alerts

Starting URL: http://swisnl.github.io/jQuery-contextMenu/demo.html

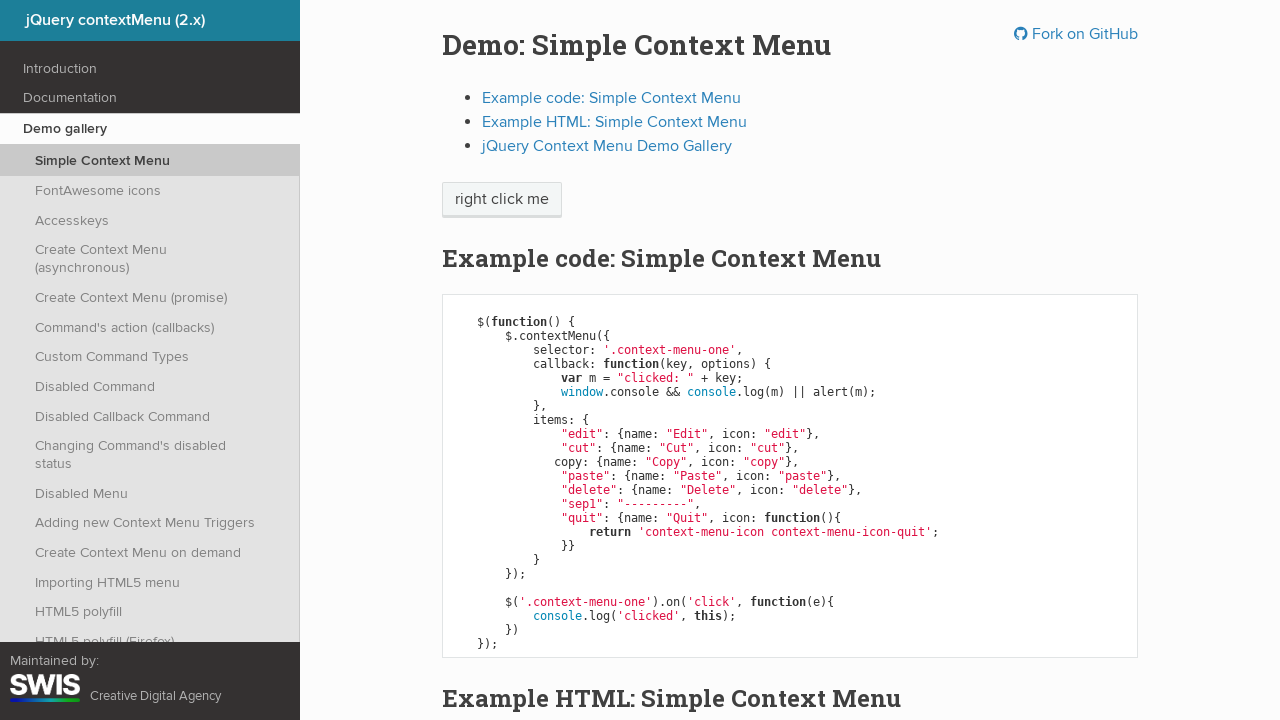

Right-clicked on 'right click me' element to open context menu at (502, 200) on xpath=//span[text()='right click me']
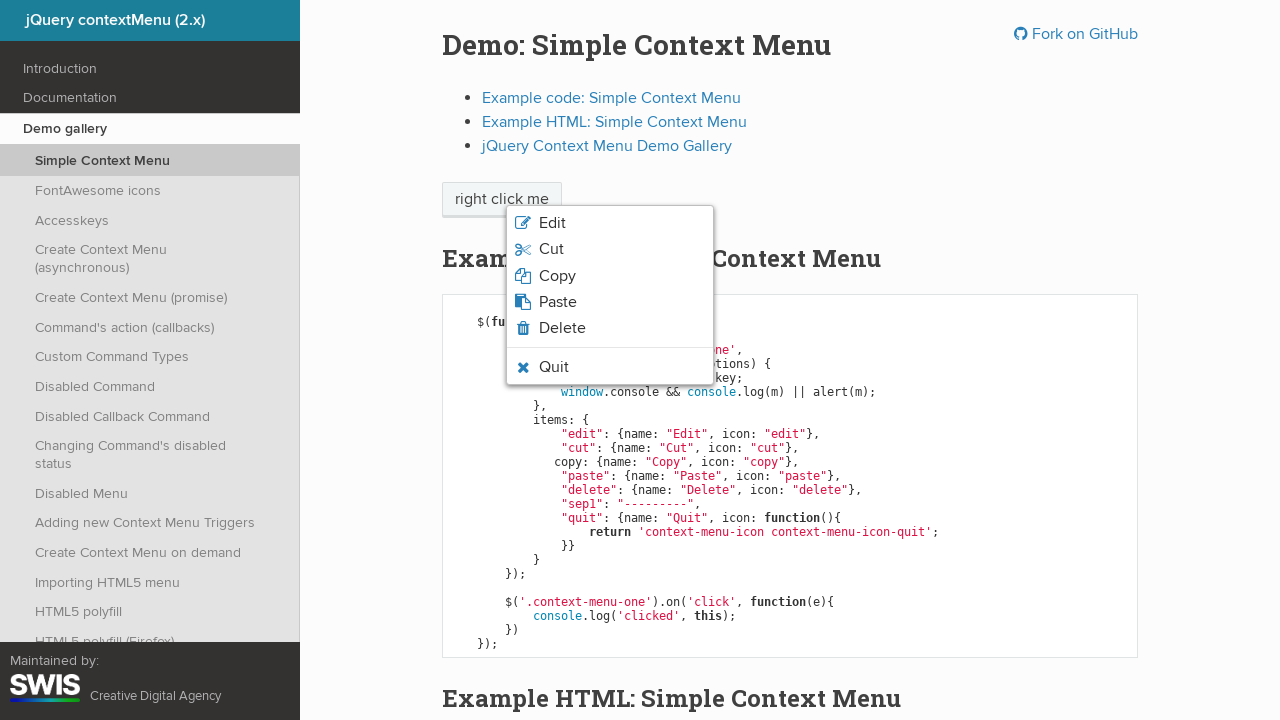

Clicked 'Copy' option from context menu at (557, 276) on xpath=//ul[@class='context-menu-list context-menu-root']/li[contains(@class,'con
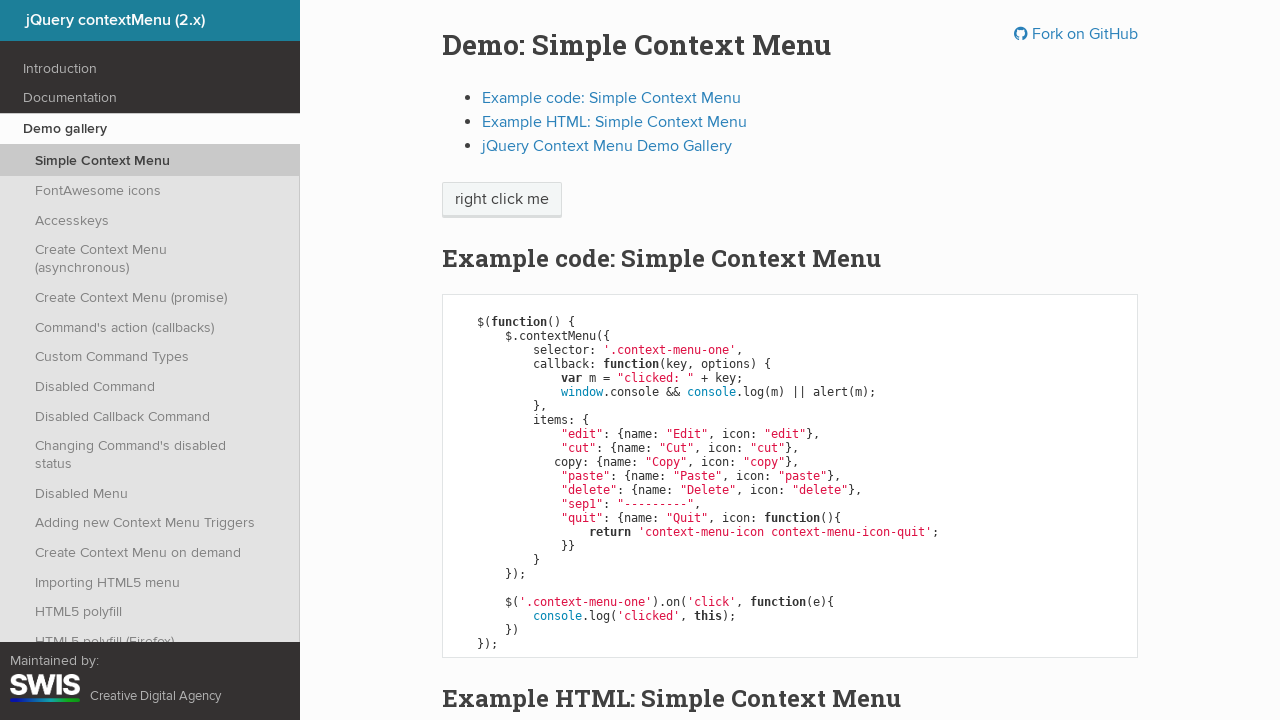

Set up dialog handler to accept alerts
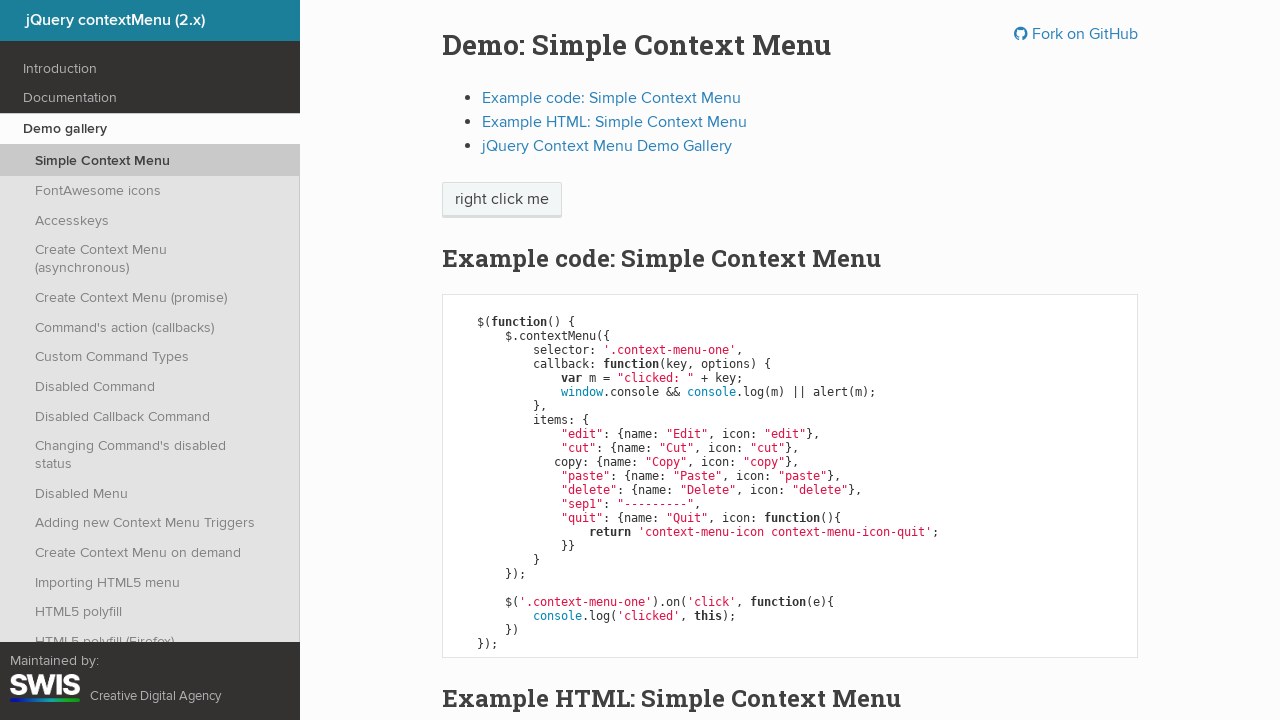

Right-clicked on 'right click me' element again to open context menu at (502, 200) on xpath=//span[text()='right click me']
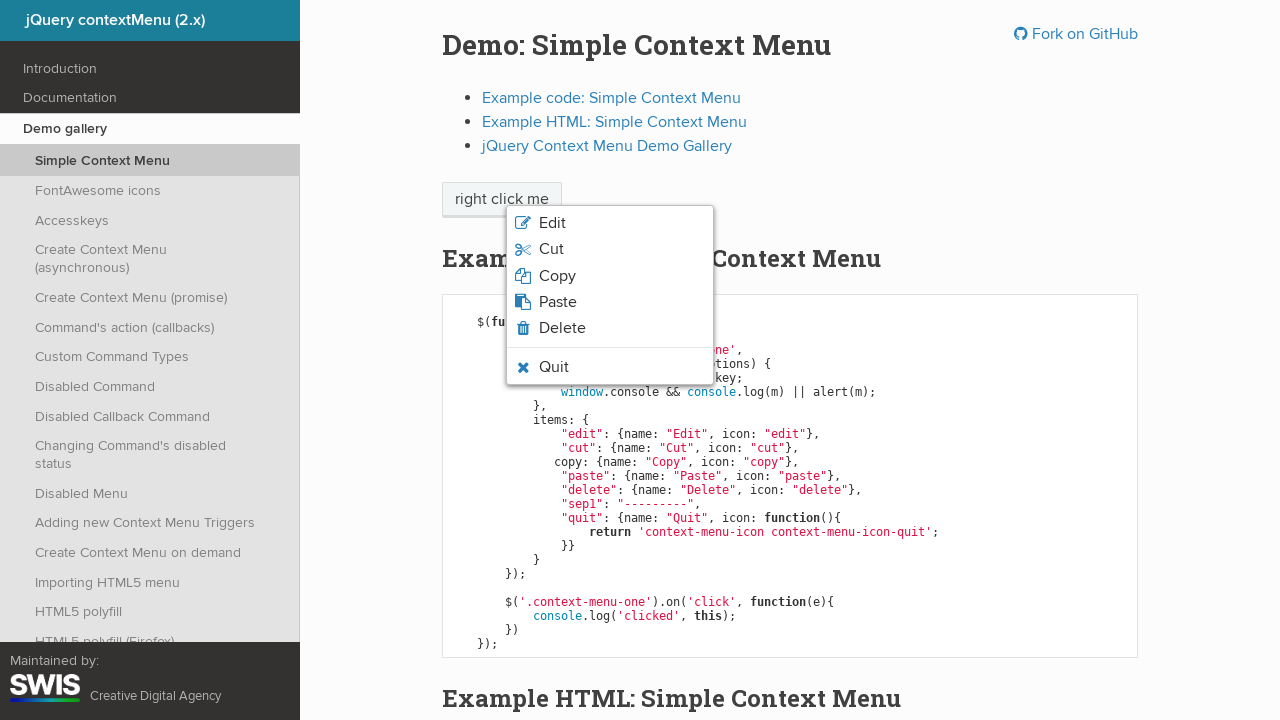

Clicked 'Cut' option from context menu at (551, 249) on xpath=//ul[@class='context-menu-list context-menu-root']/li[contains(@class,'con
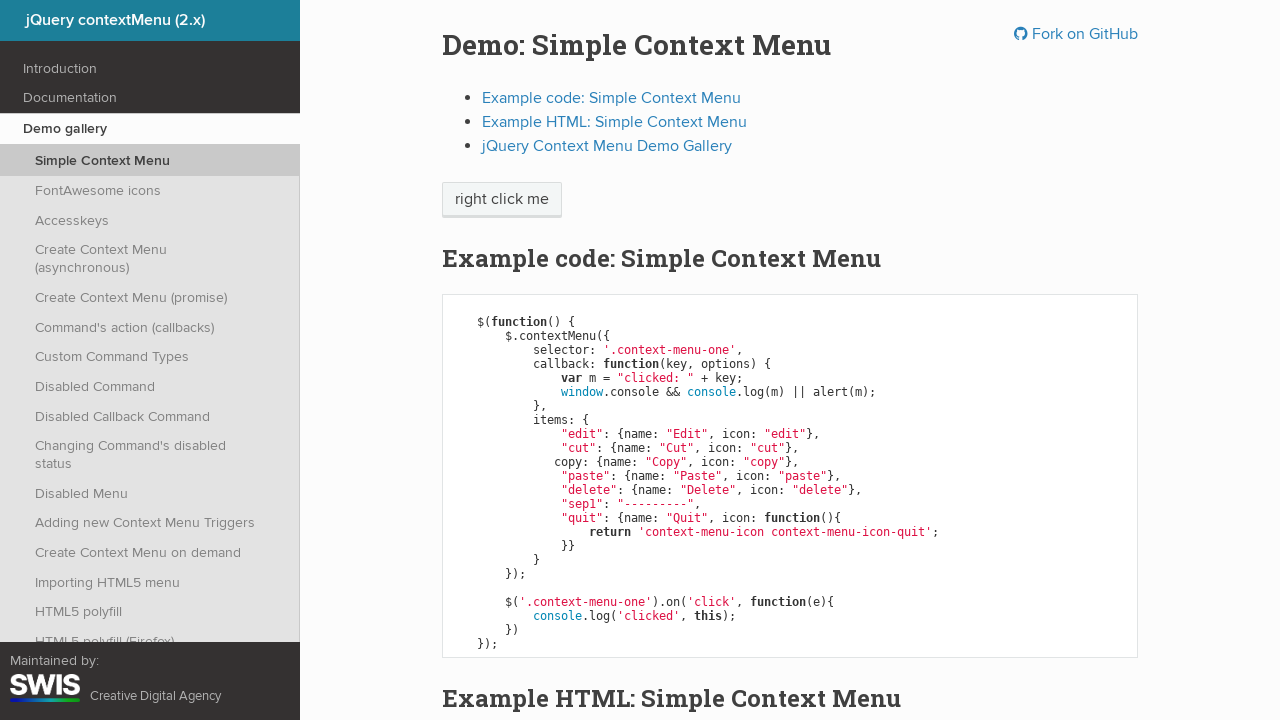

Right-clicked on 'right click me' element once more to open context menu at (502, 200) on xpath=//span[text()='right click me']
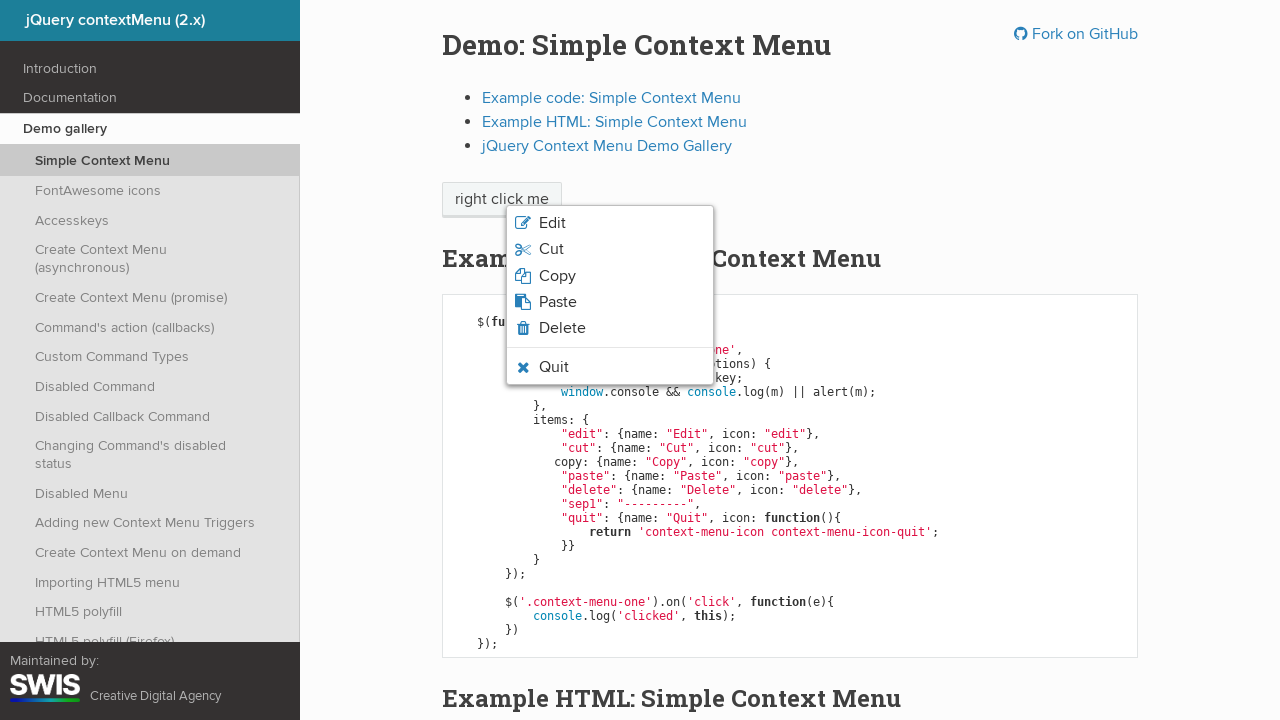

Clicked 'Quit' option from context menu at (554, 367) on xpath=//ul[@class='context-menu-list context-menu-root']/li[contains(@class,'con
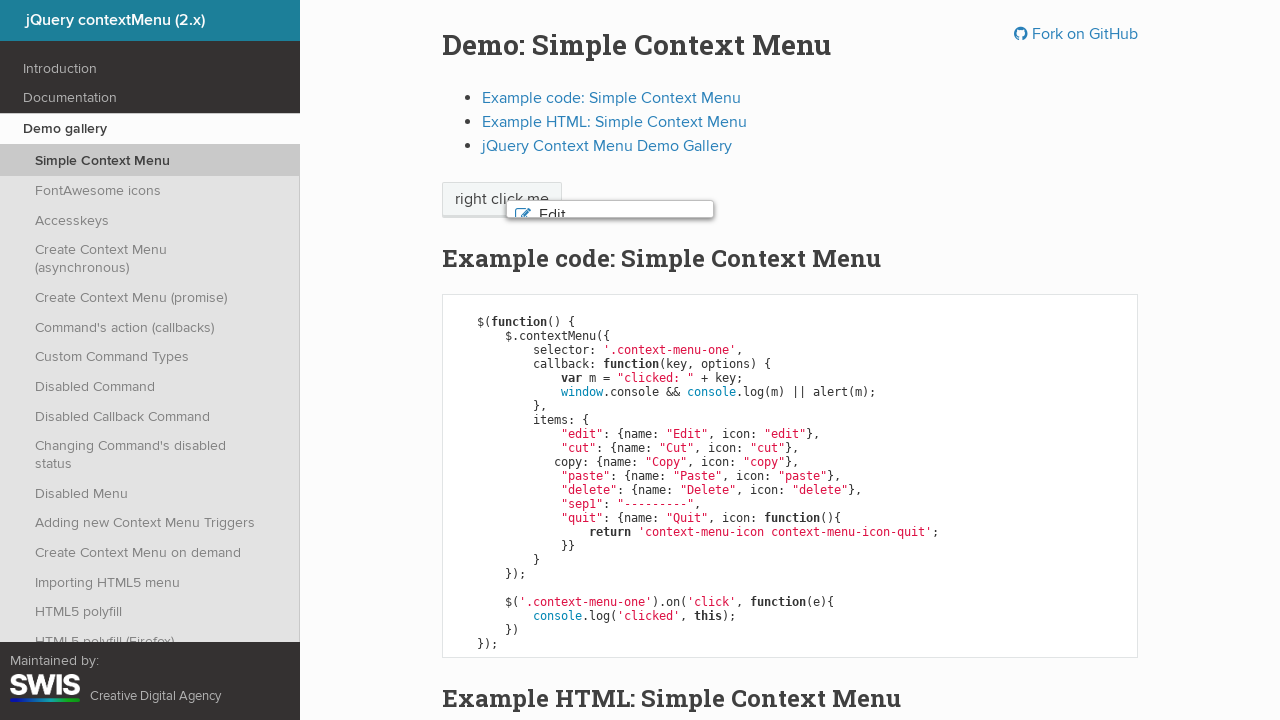

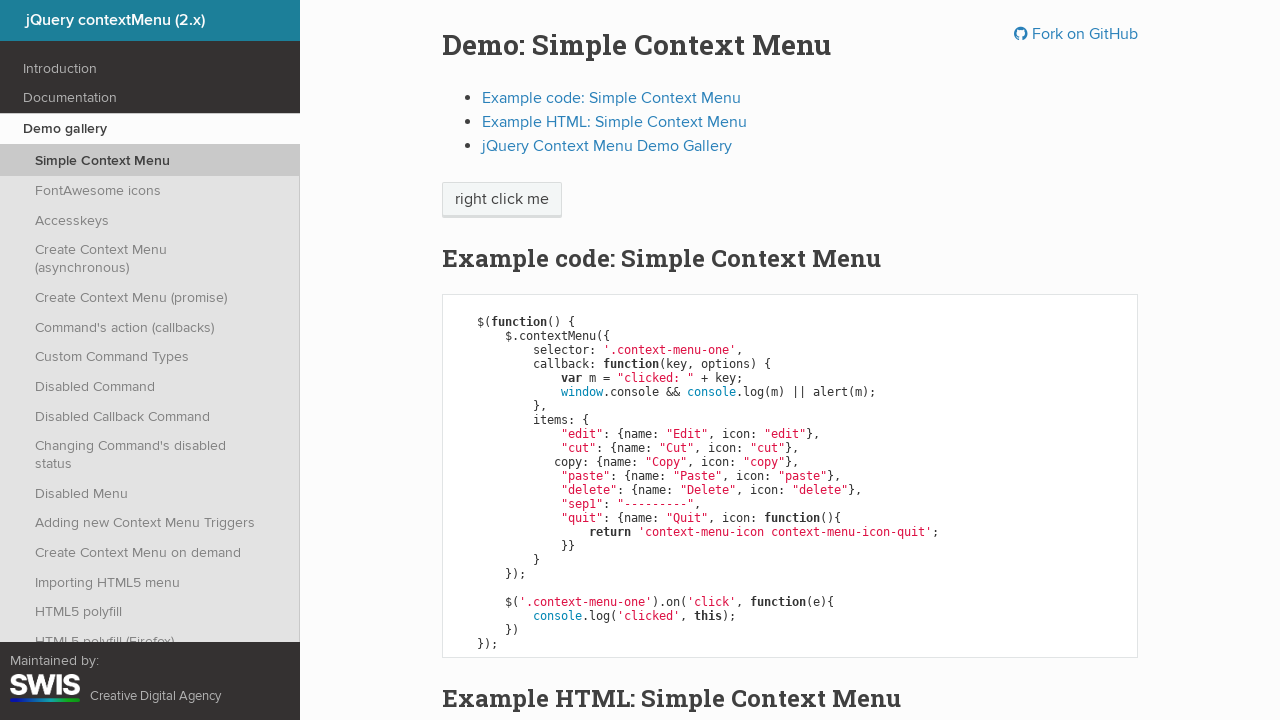